Tests JavaScript alert handling by triggering different types of alerts (standard alert and confirm dialog) and interacting with them

Starting URL: https://rahulshettyacademy.com/AutomationPractice/

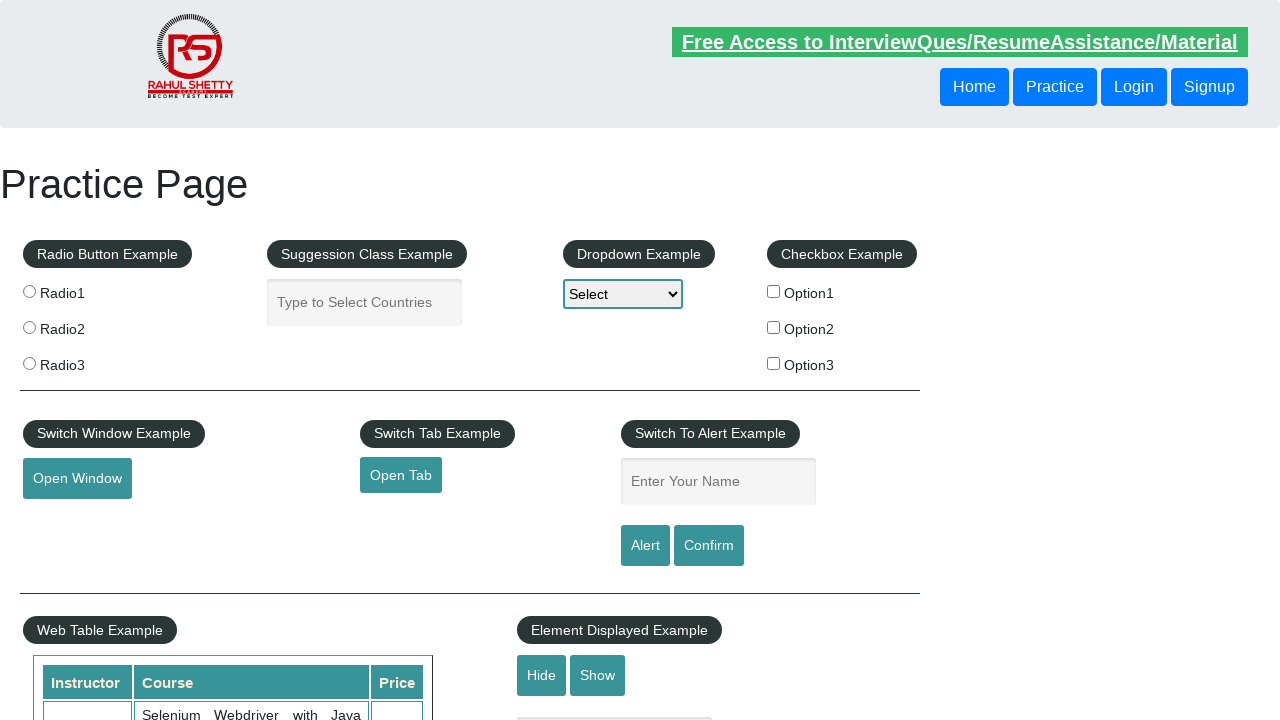

Filled name field with 'Prem' on #name
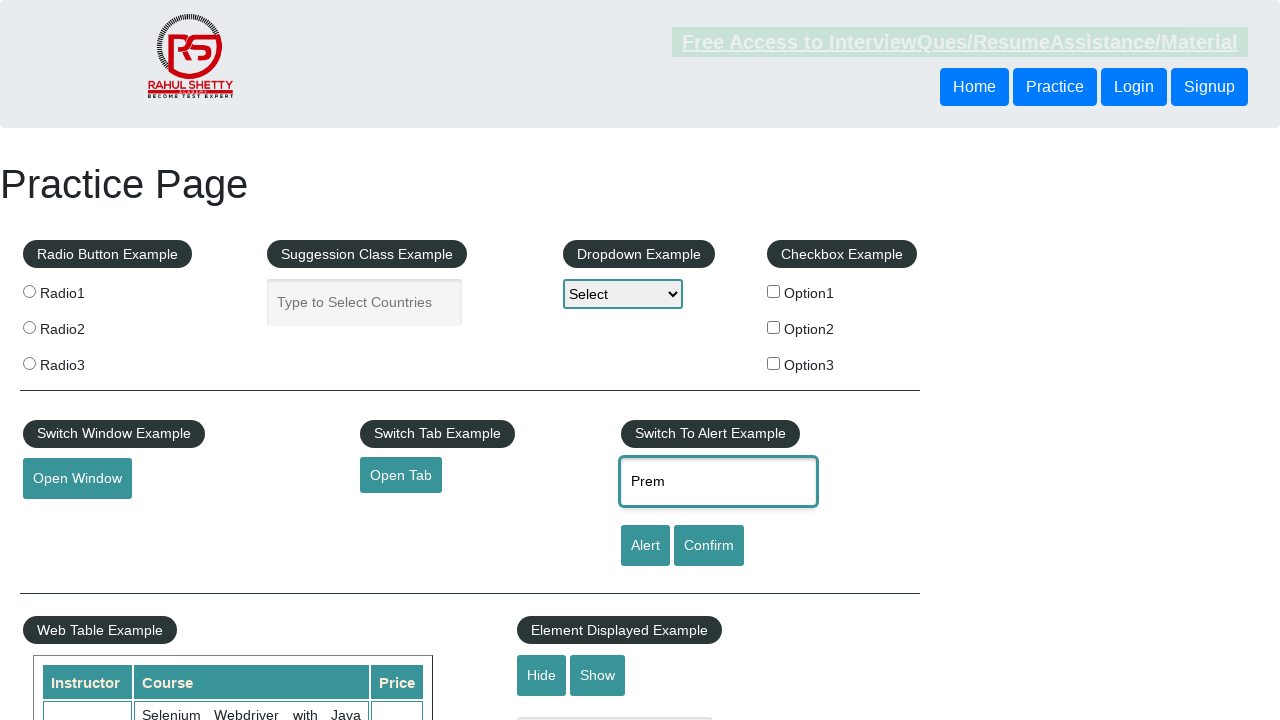

Set up dialog handler to accept alerts
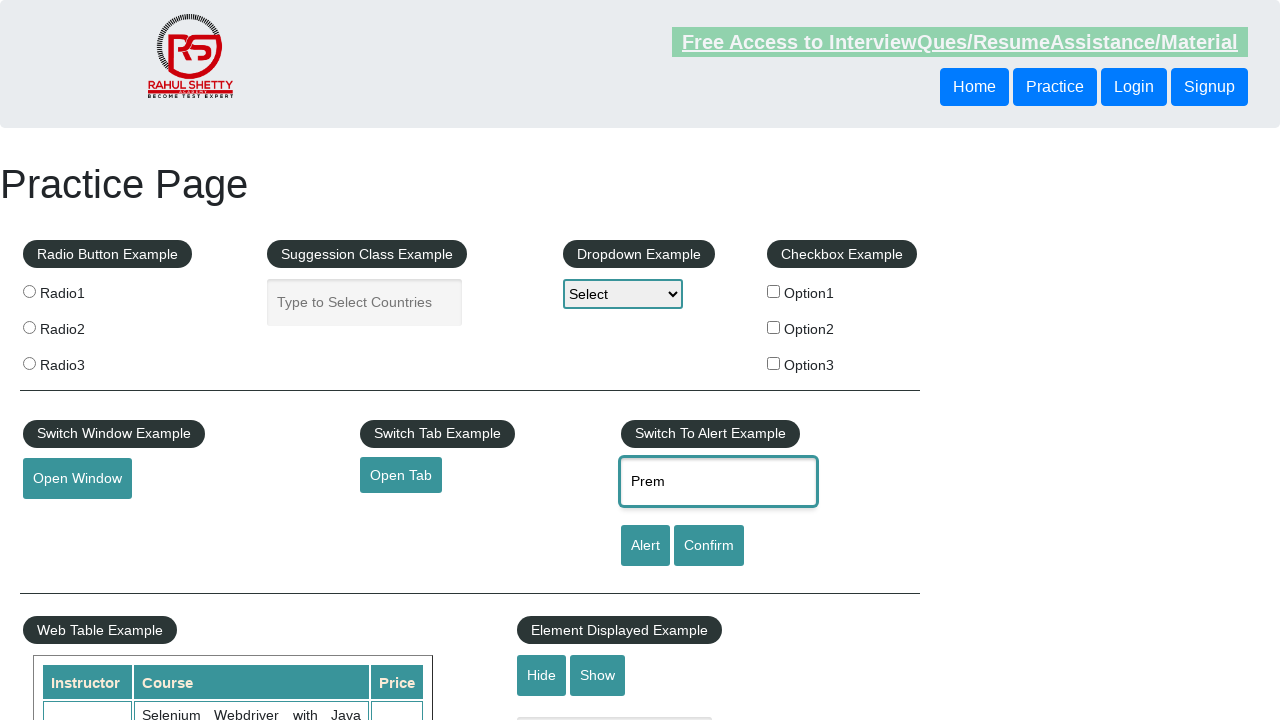

Clicked alert button and accepted the standard alert at (645, 546) on #alertbtn
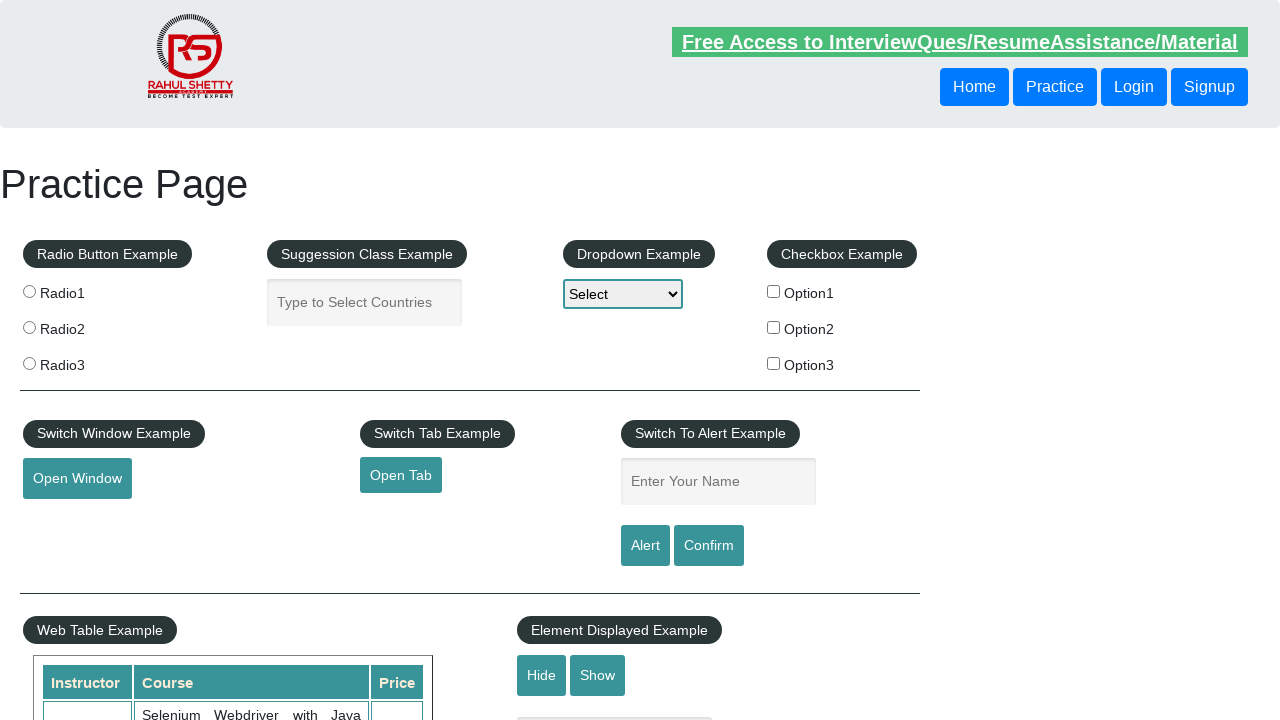

Set up dialog handler to dismiss confirm dialogs
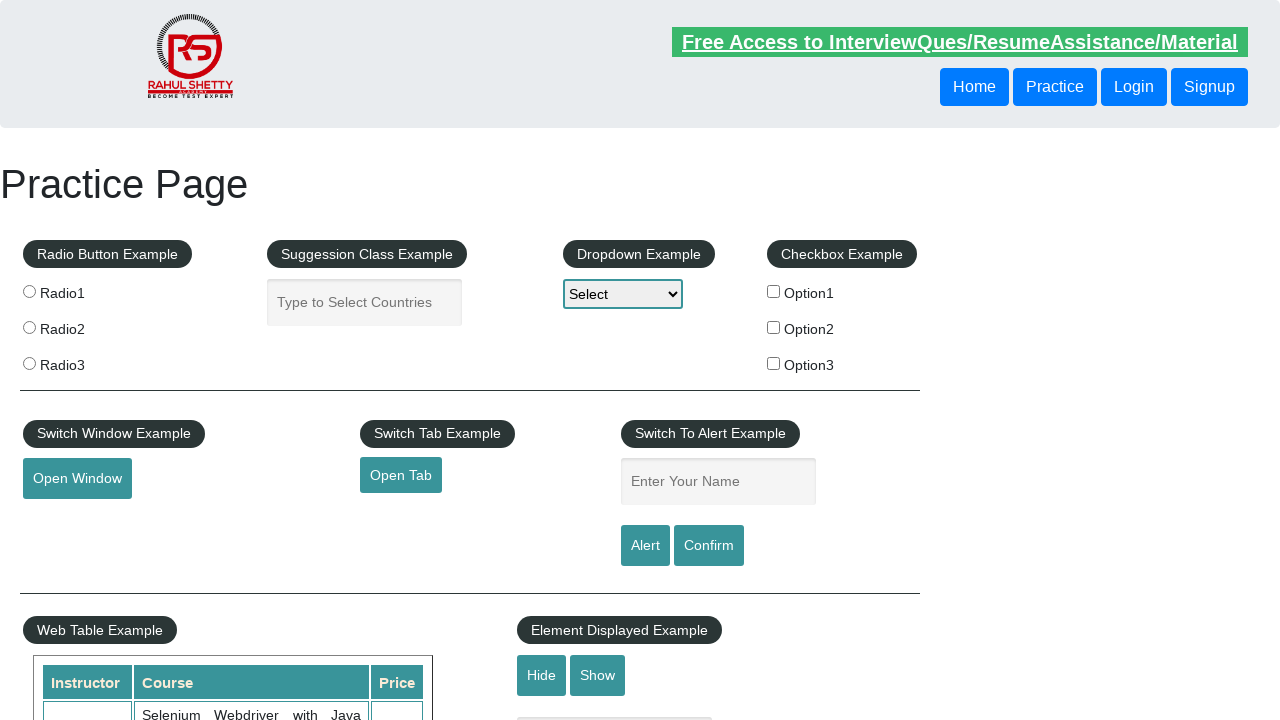

Clicked confirm button and dismissed the confirm dialog at (709, 546) on #confirmbtn
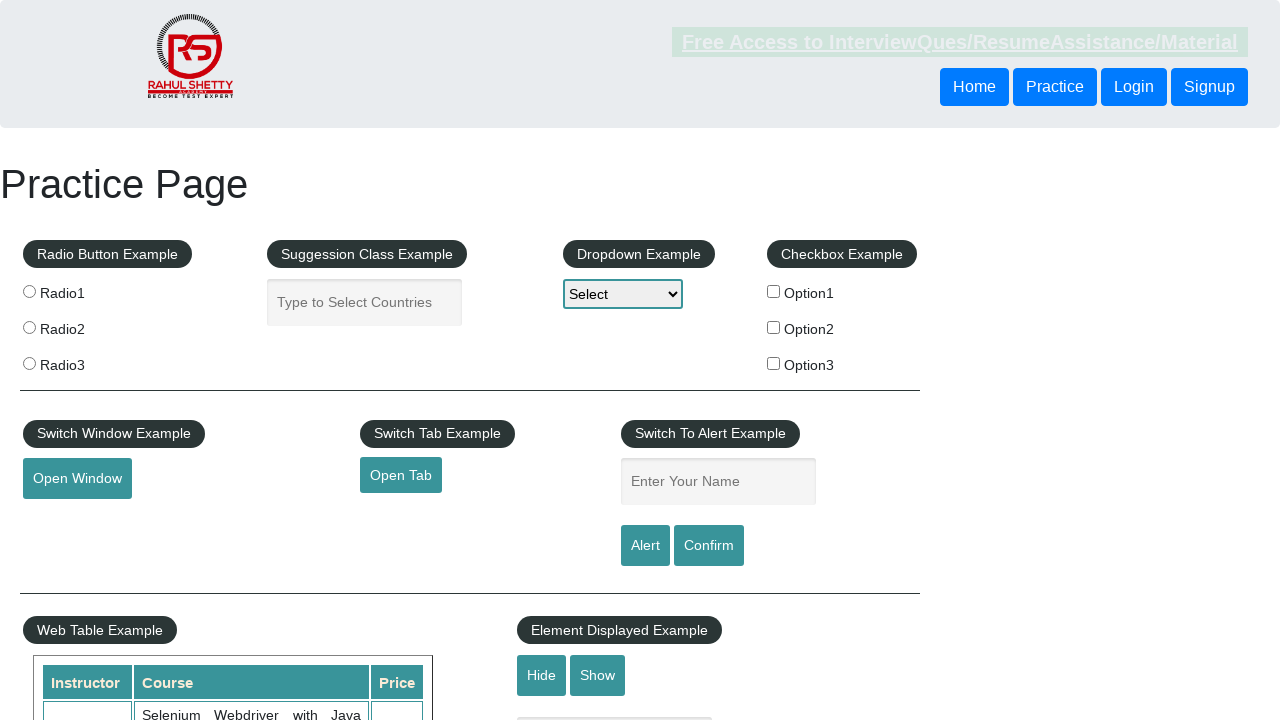

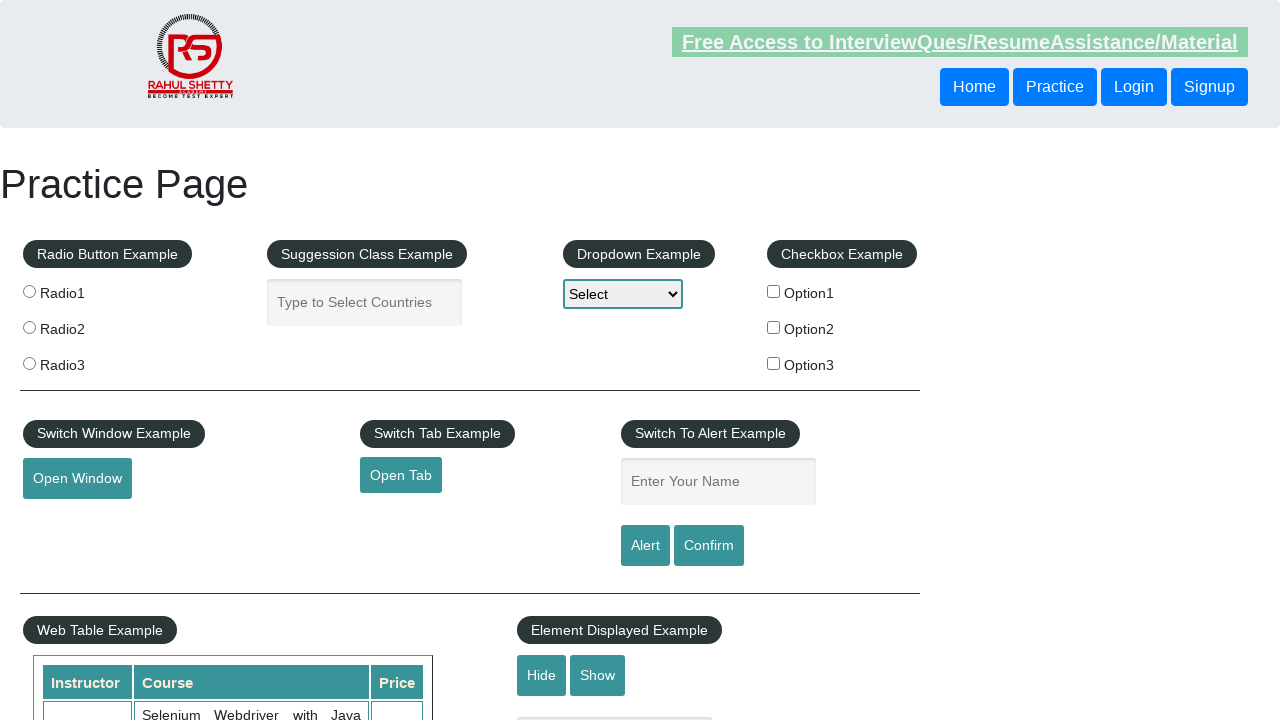